Tests registration form by filling in required fields and submitting the form to verify successful registration

Starting URL: http://suninjuly.github.io/registration1.html

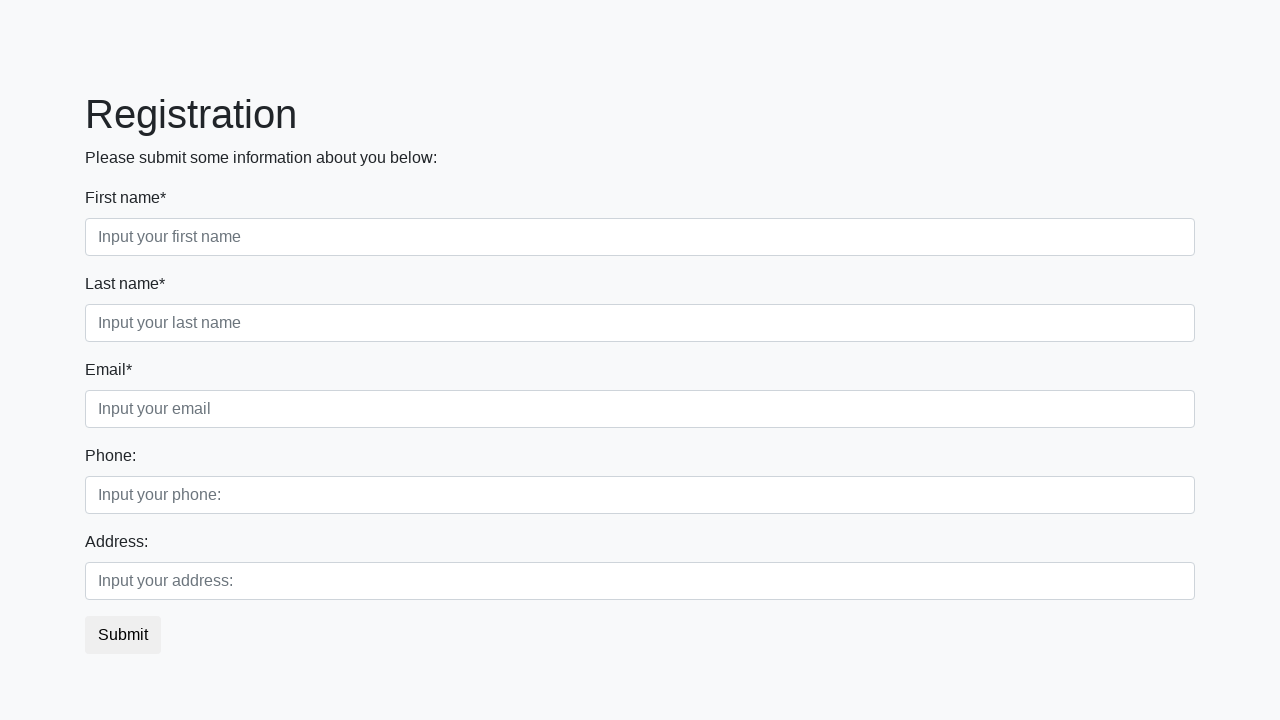

Filled first required field with 'check' on .first_block .first
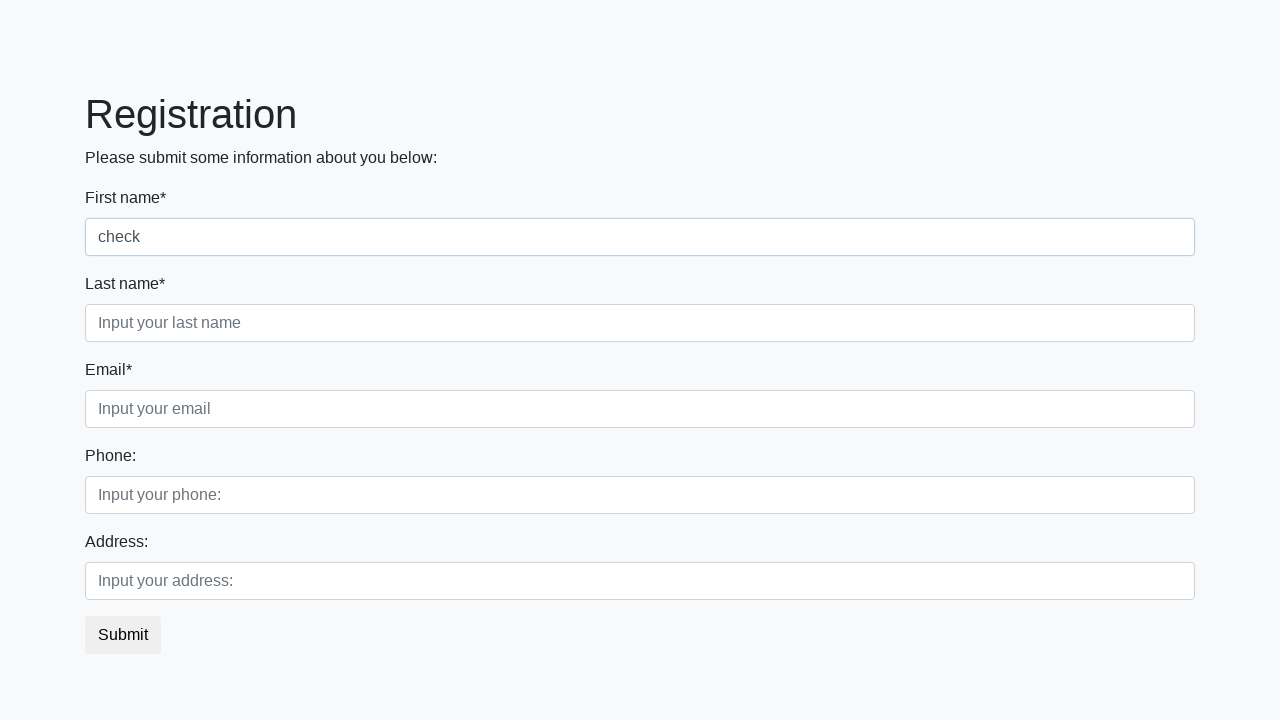

Filled second required field with 'check' on .first_block .second
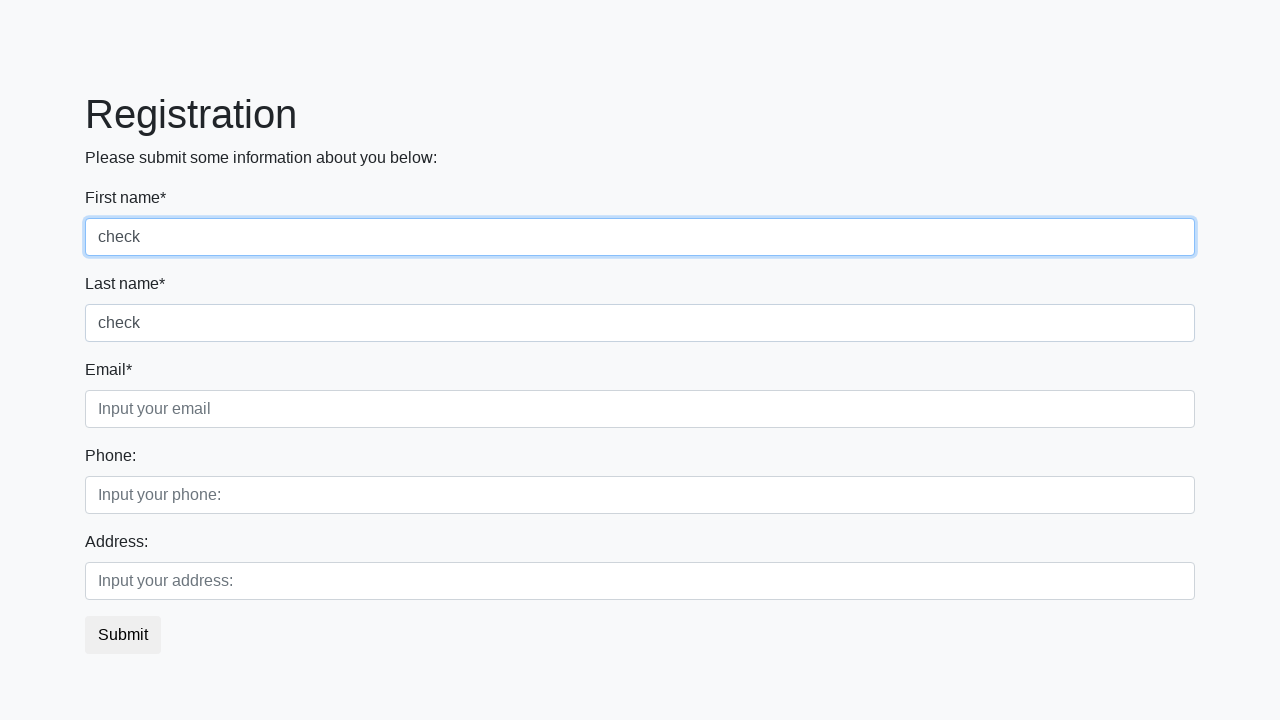

Filled third required field with 'check' on .first_block .third
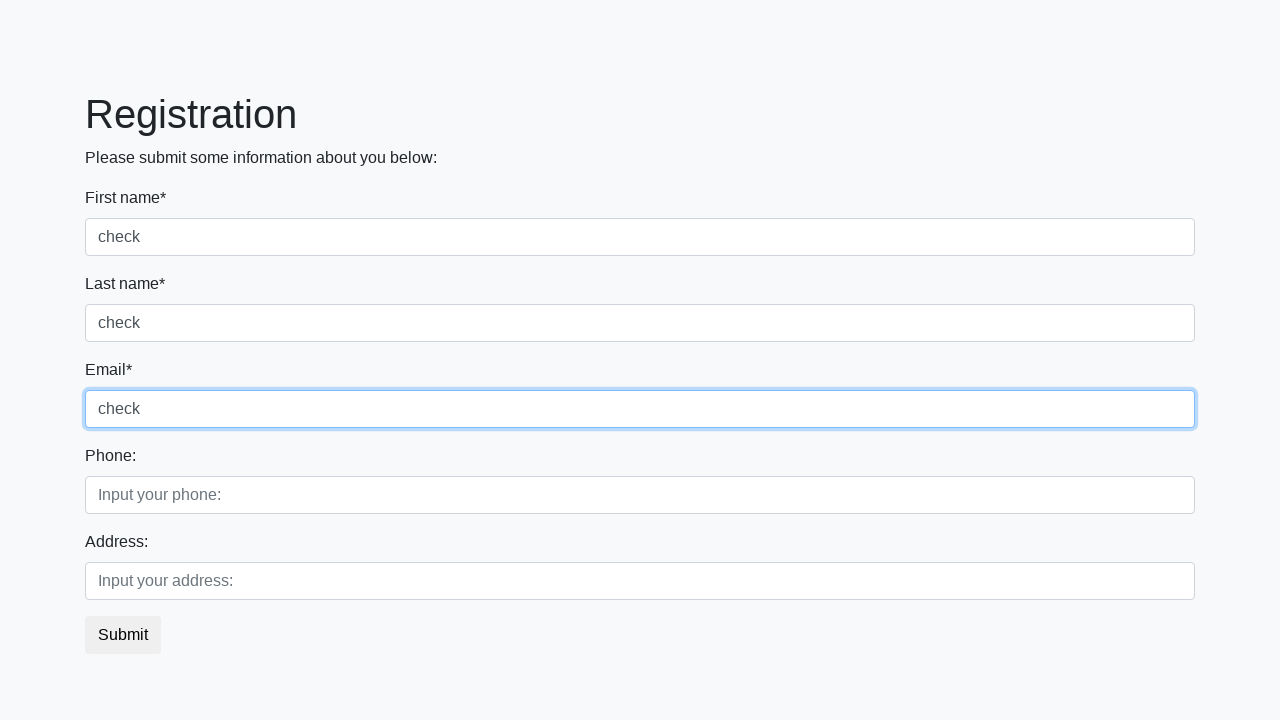

Clicked submit button to submit registration form at (123, 635) on button.btn
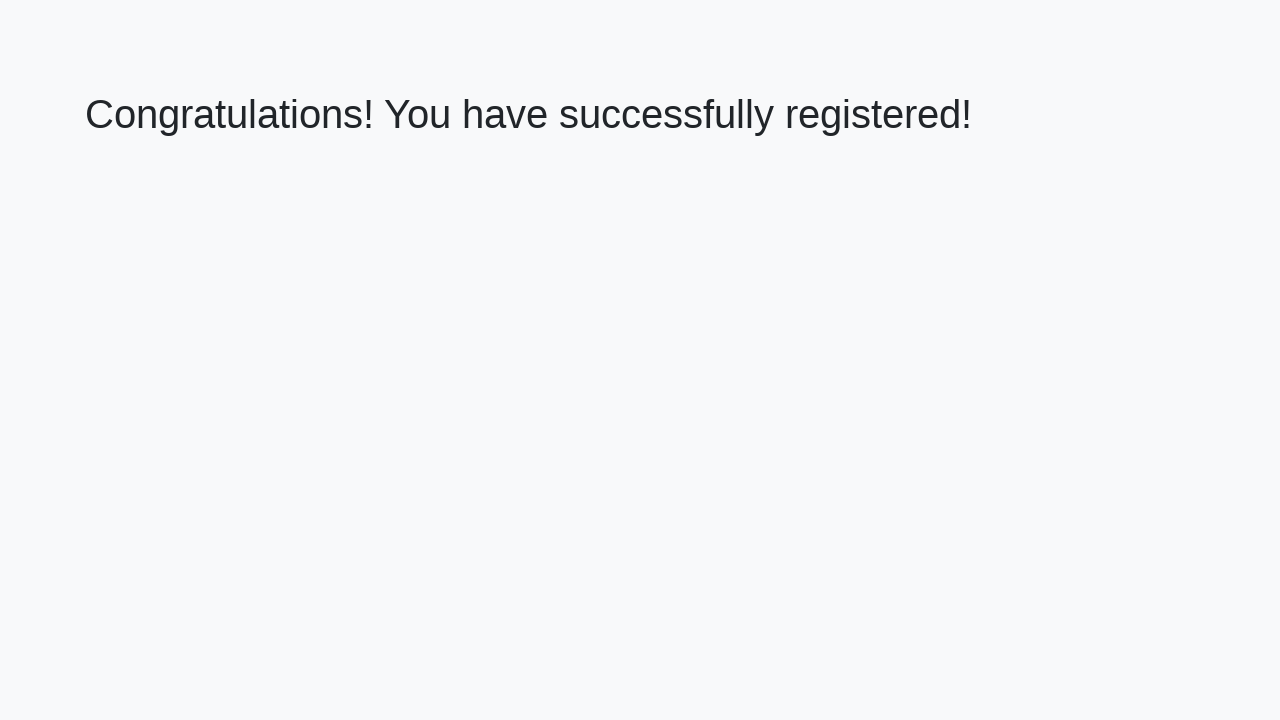

Success message appeared confirming registration
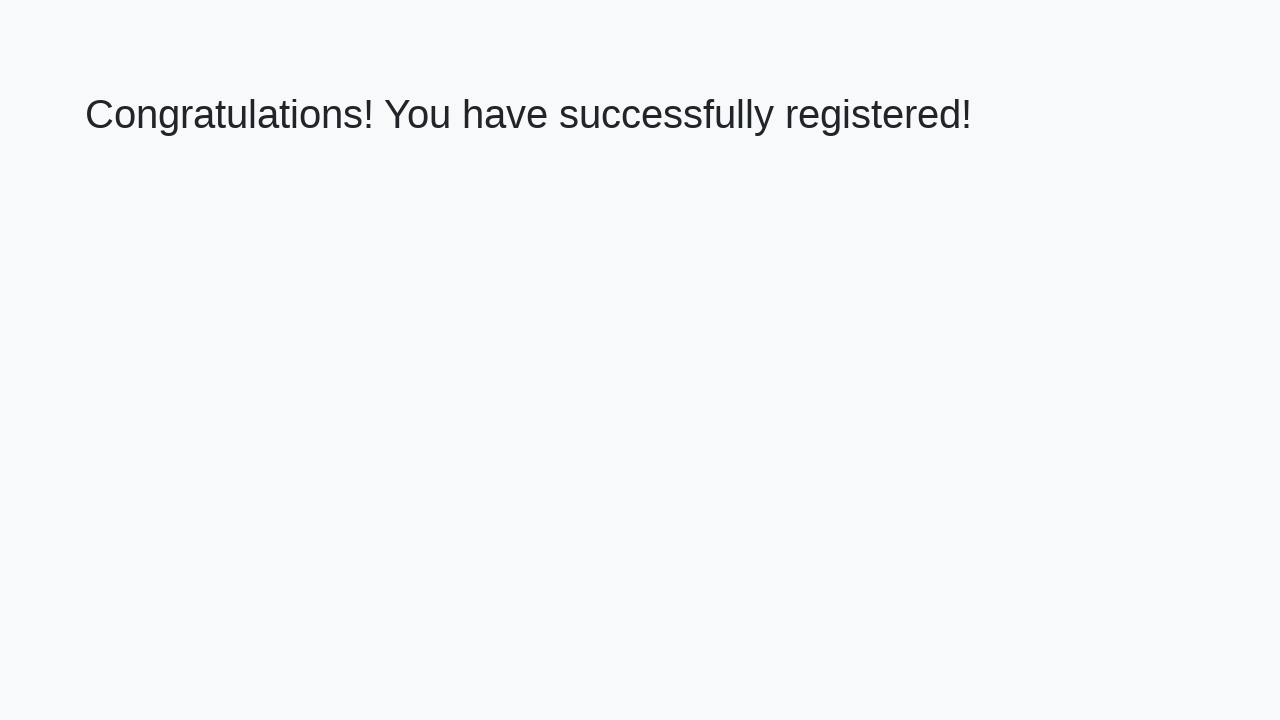

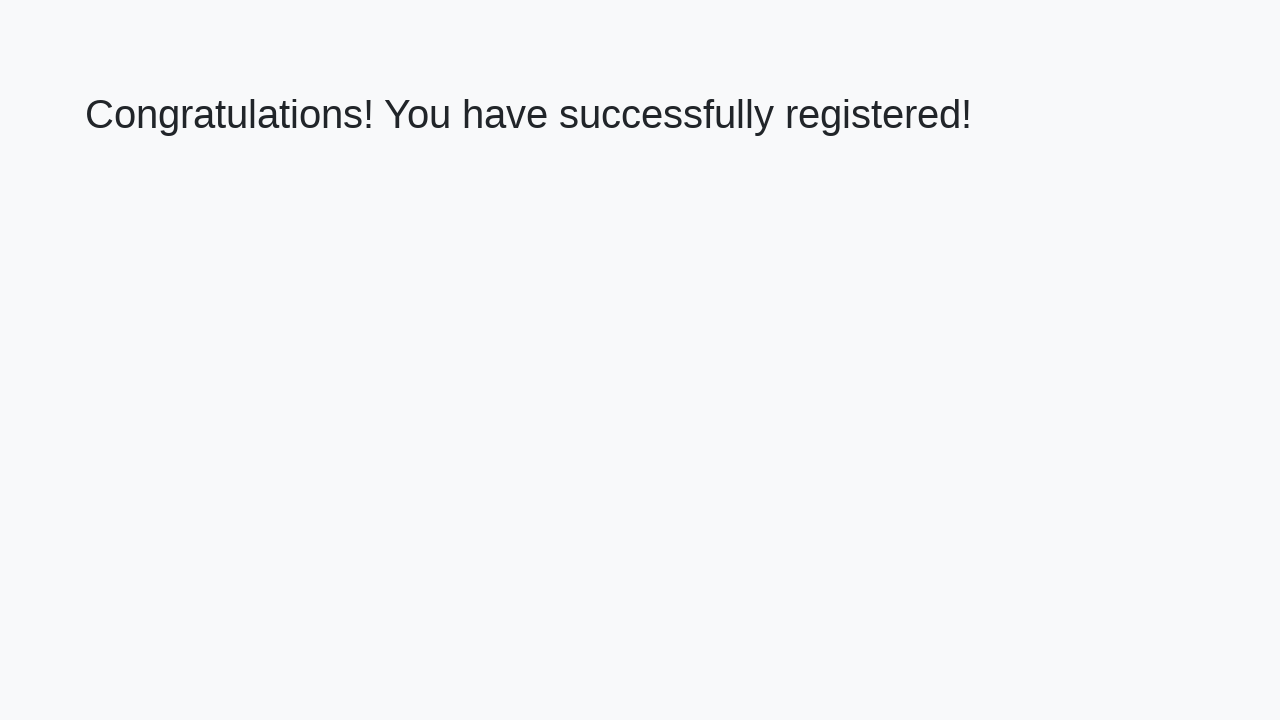